Tests that pressing Escape while editing a todo cancels the edit and preserves the original text

Starting URL: https://demo.playwright.dev/todomvc

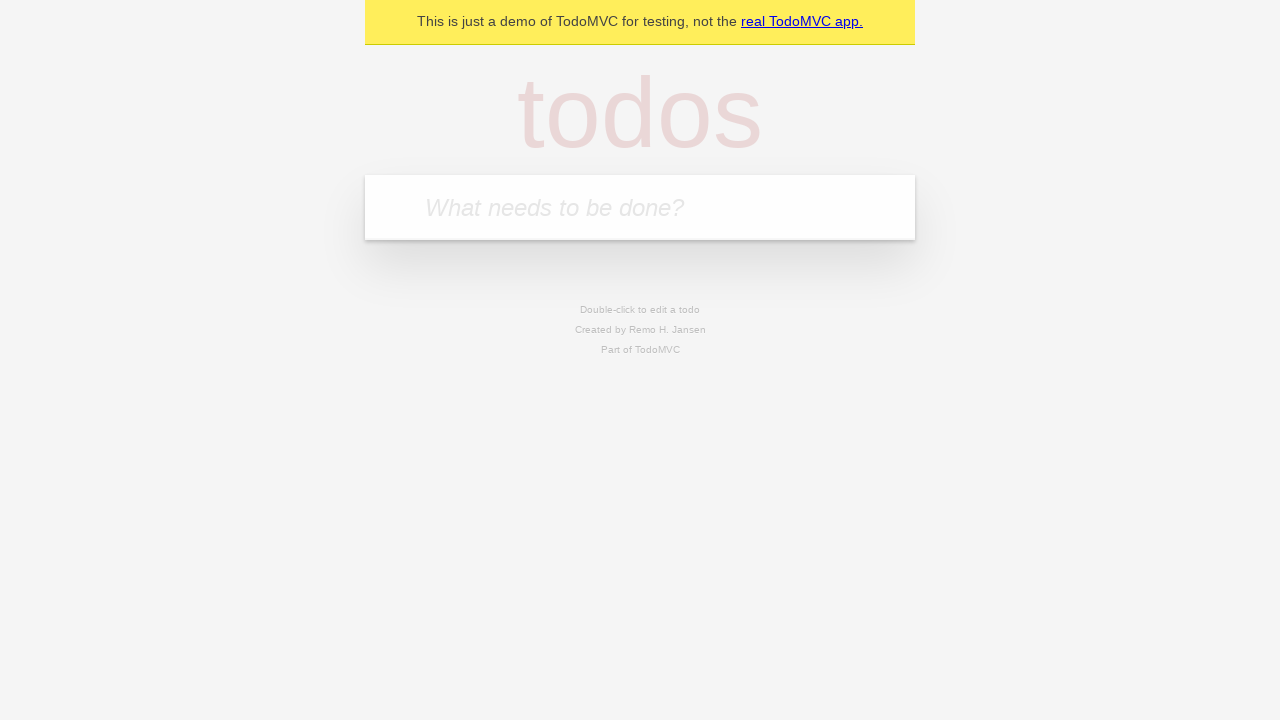

Filled new todo input with 'buy some cheese' on .new-todo
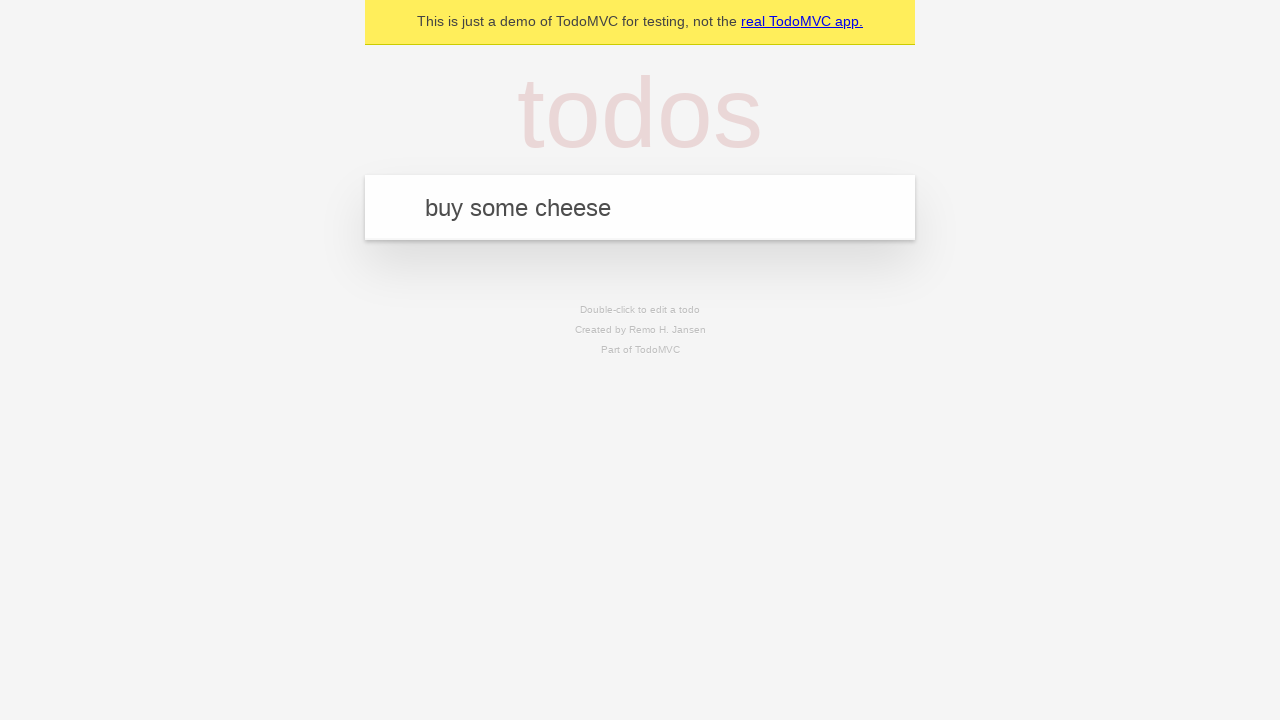

Pressed Enter to create todo 'buy some cheese' on .new-todo
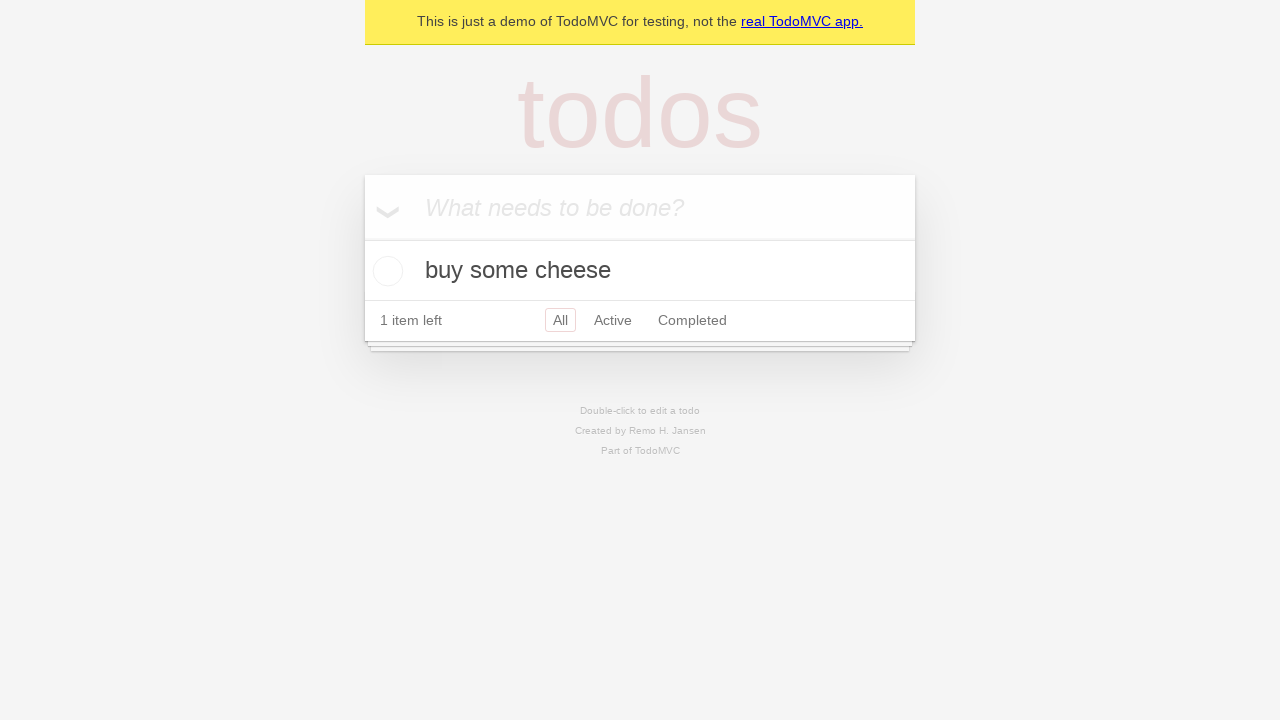

Filled new todo input with 'feed the cat' on .new-todo
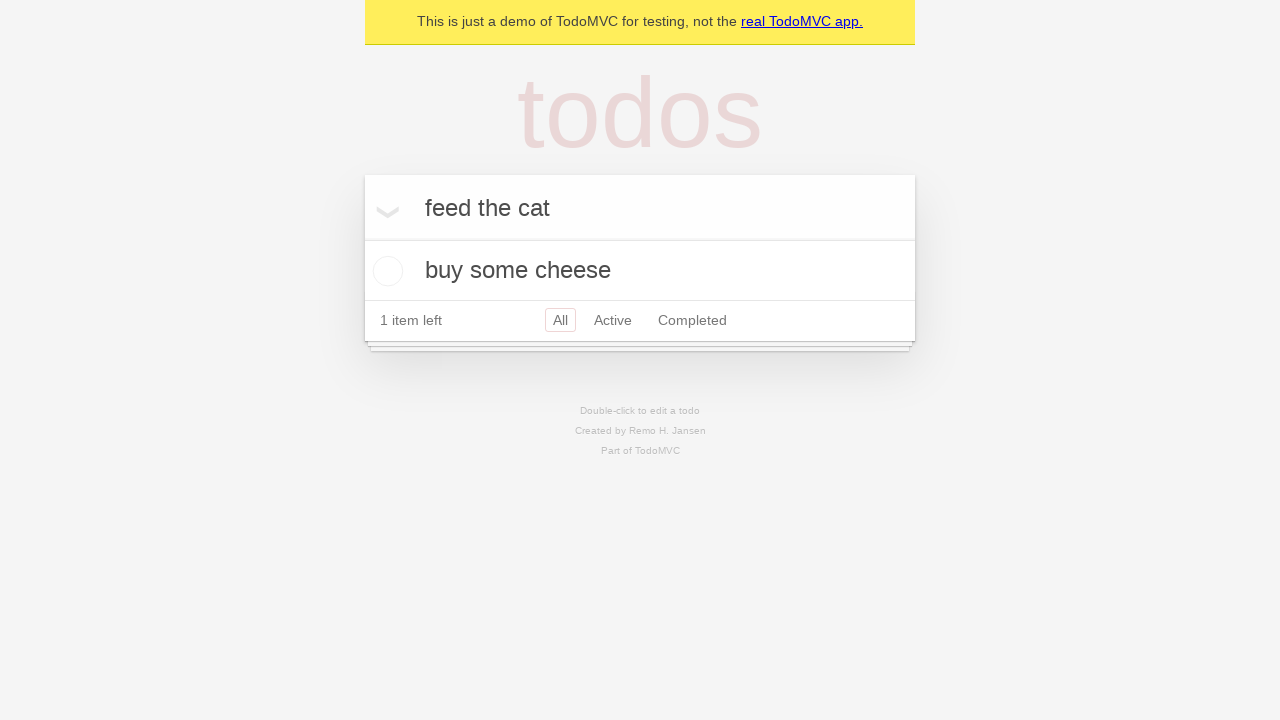

Pressed Enter to create todo 'feed the cat' on .new-todo
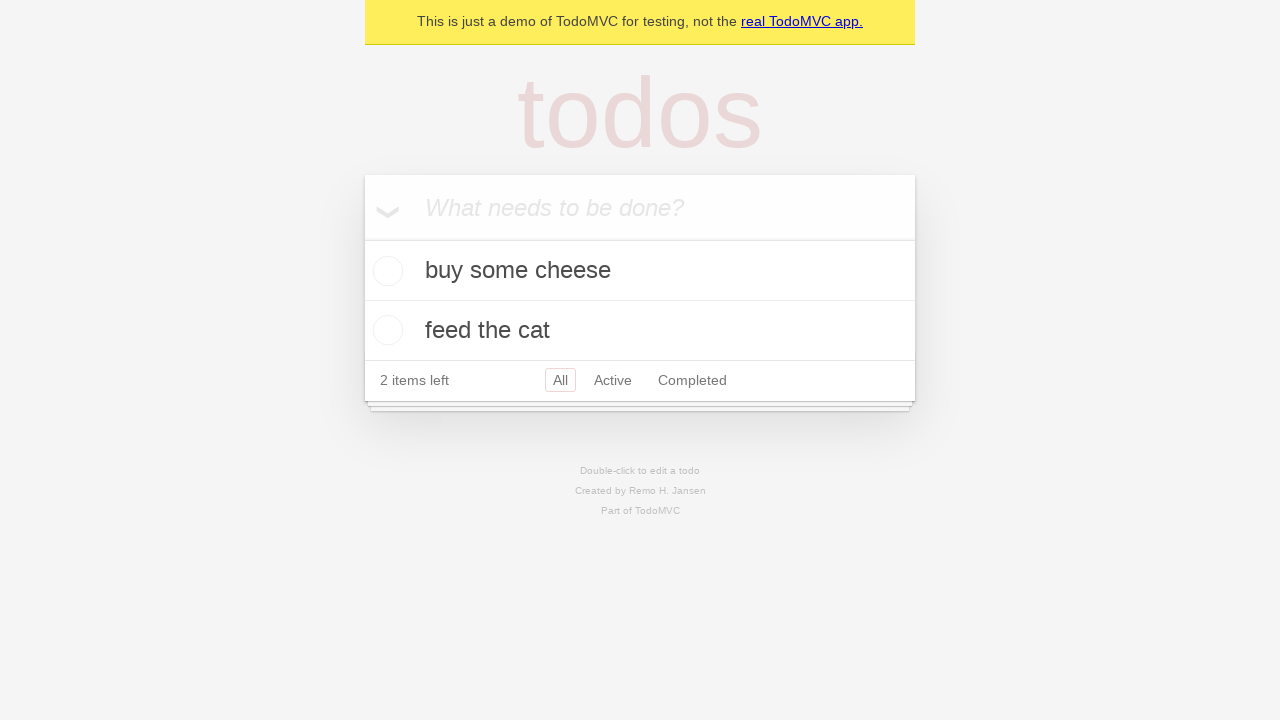

Filled new todo input with 'book a doctors appointment' on .new-todo
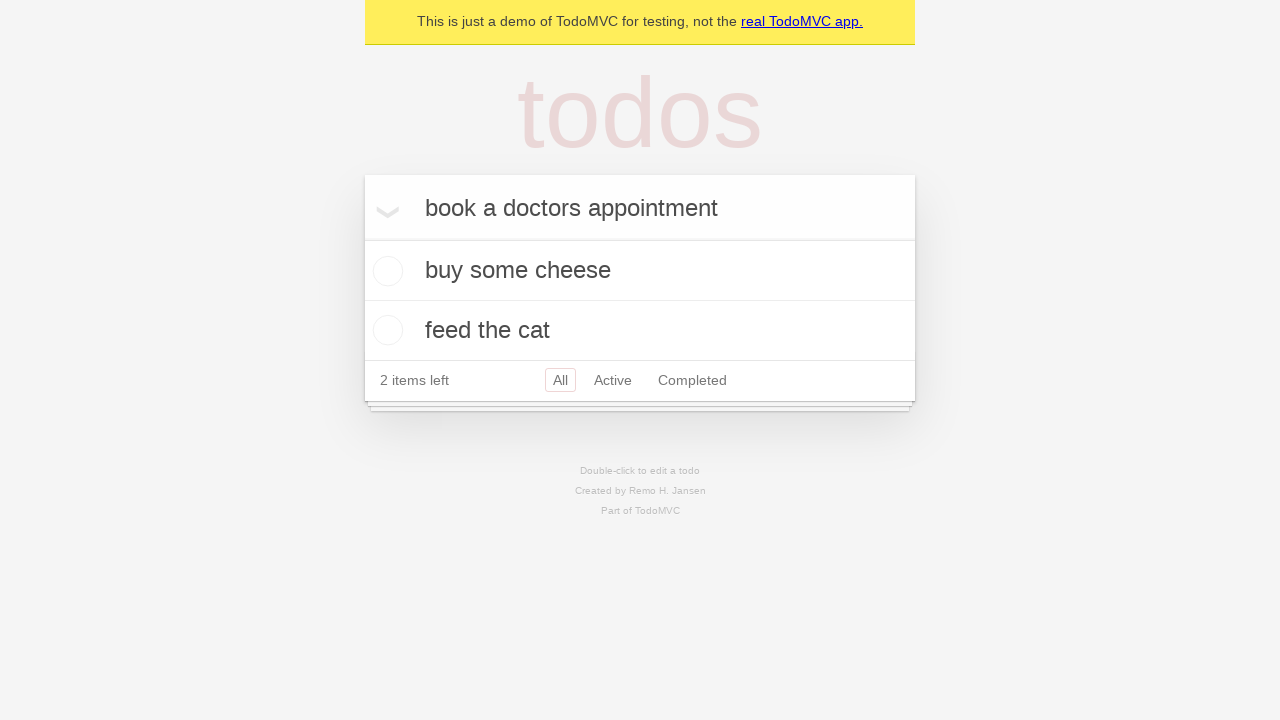

Pressed Enter to create todo 'book a doctors appointment' on .new-todo
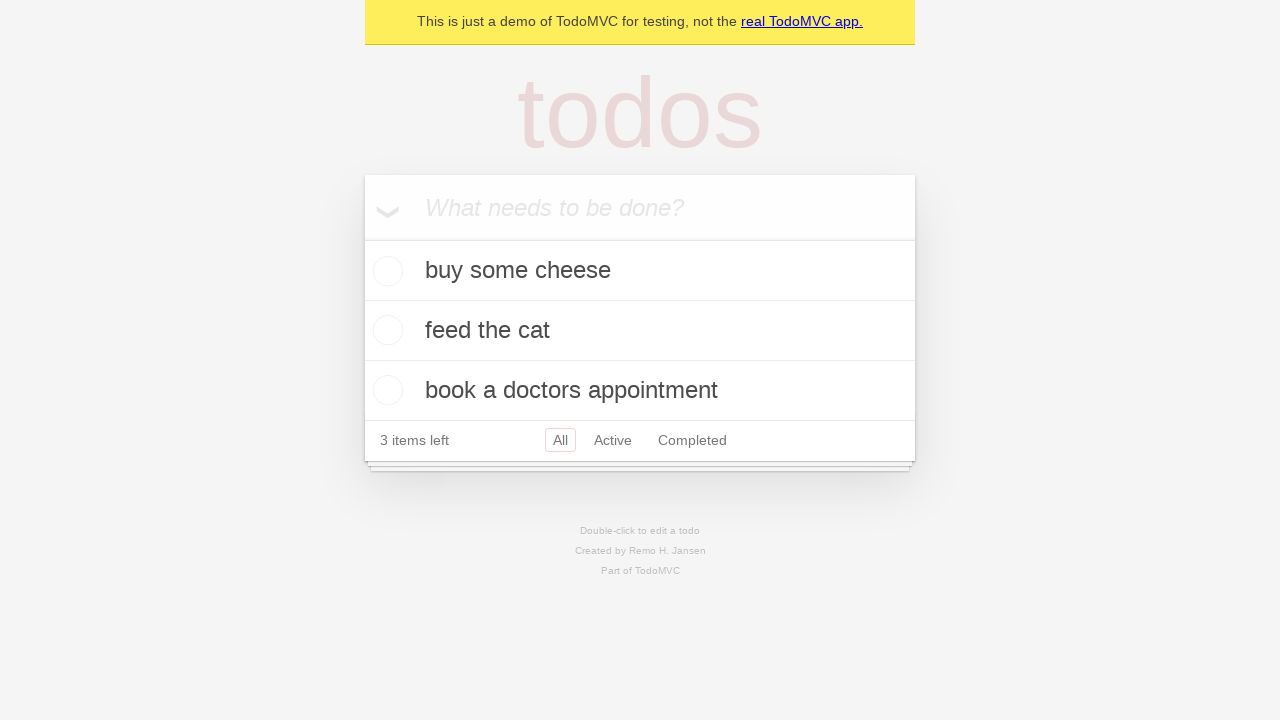

Double-clicked on second todo item to enter edit mode at (640, 331) on .todo-list li >> nth=1
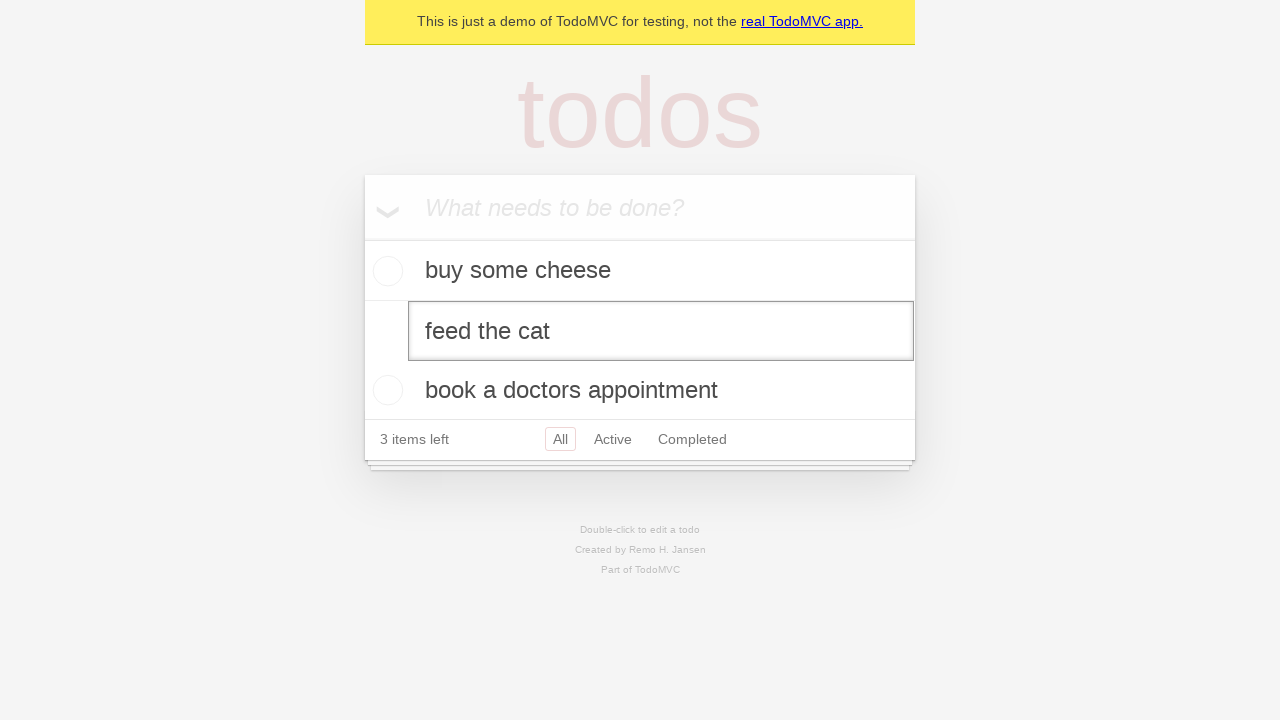

Pressed Escape key to cancel editing on .todo-list li >> nth=1 >> .edit
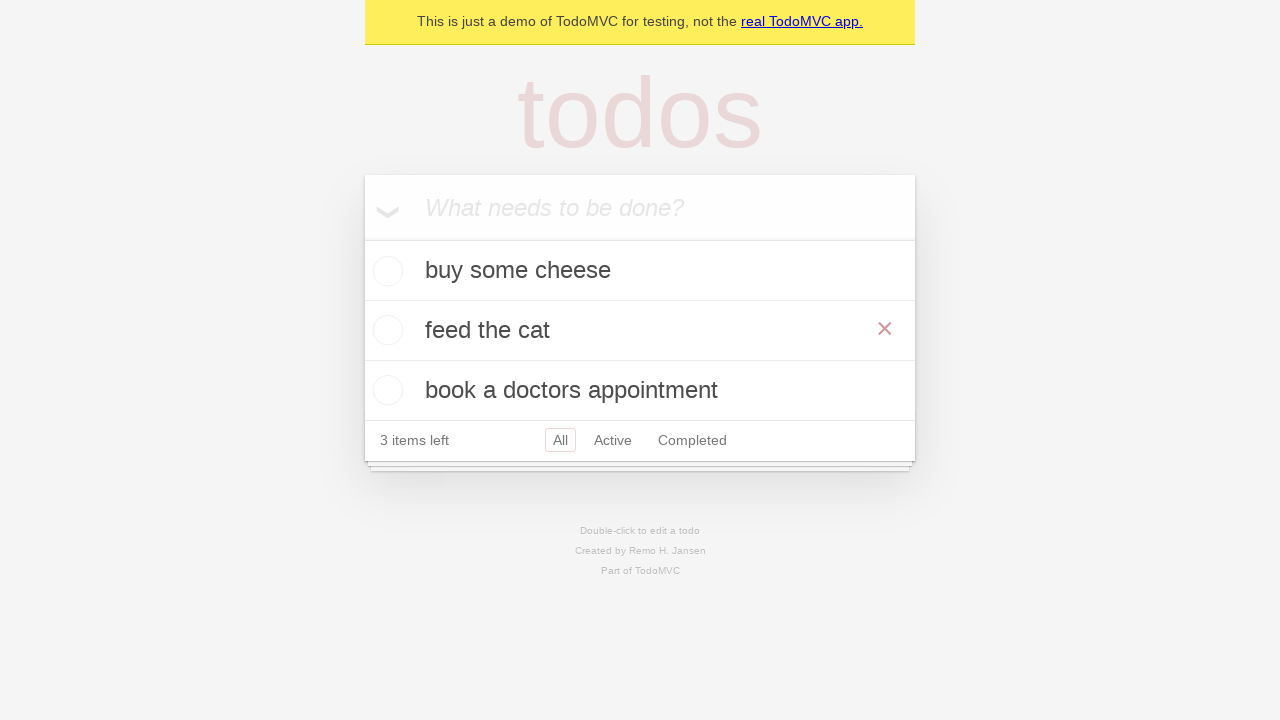

Verified that all todo items retained their original text after canceling edit
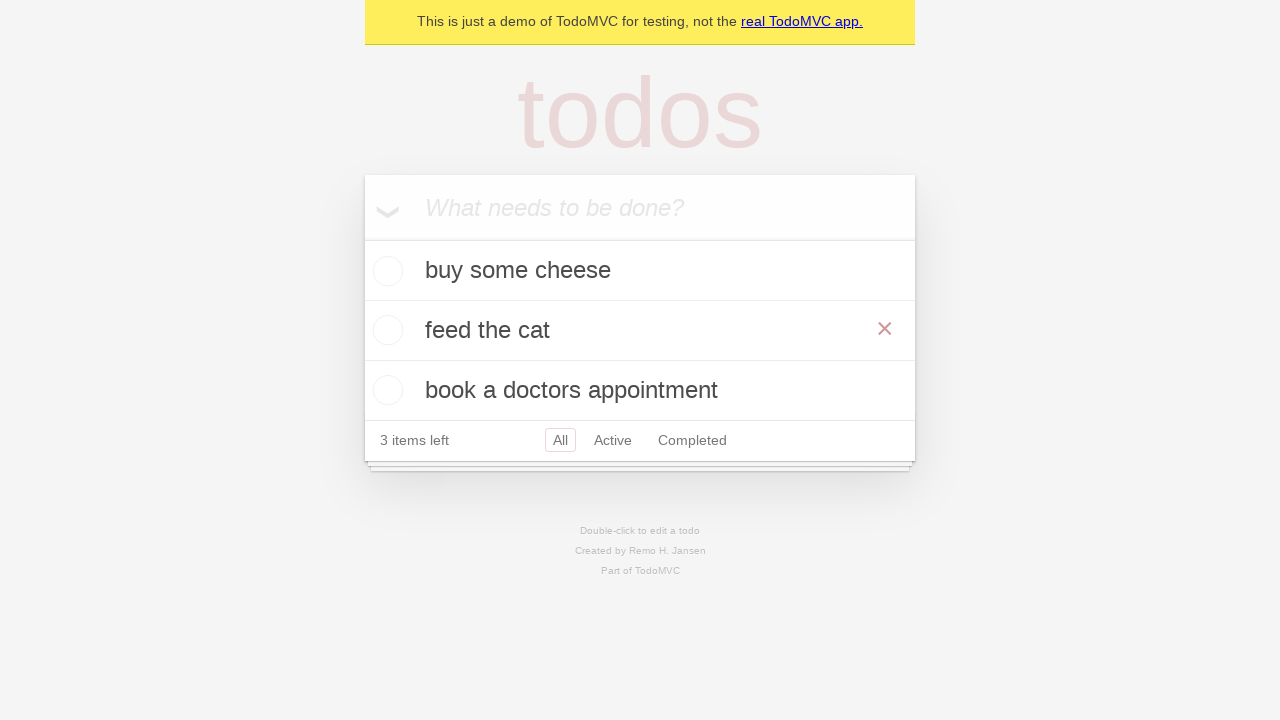

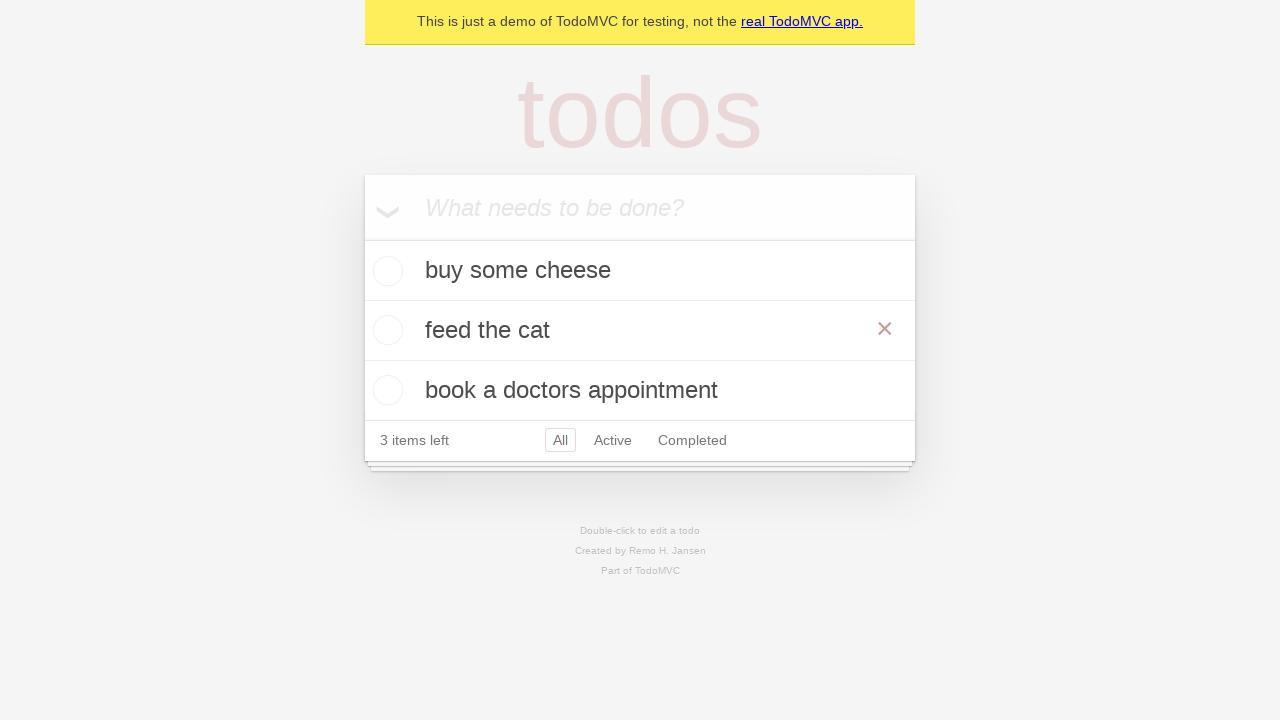